Navigates to jQuery UI website, scrolls to the "Easing" link in the page, and clicks on it to navigate to the Easing documentation page.

Starting URL: https://jqueryui.com

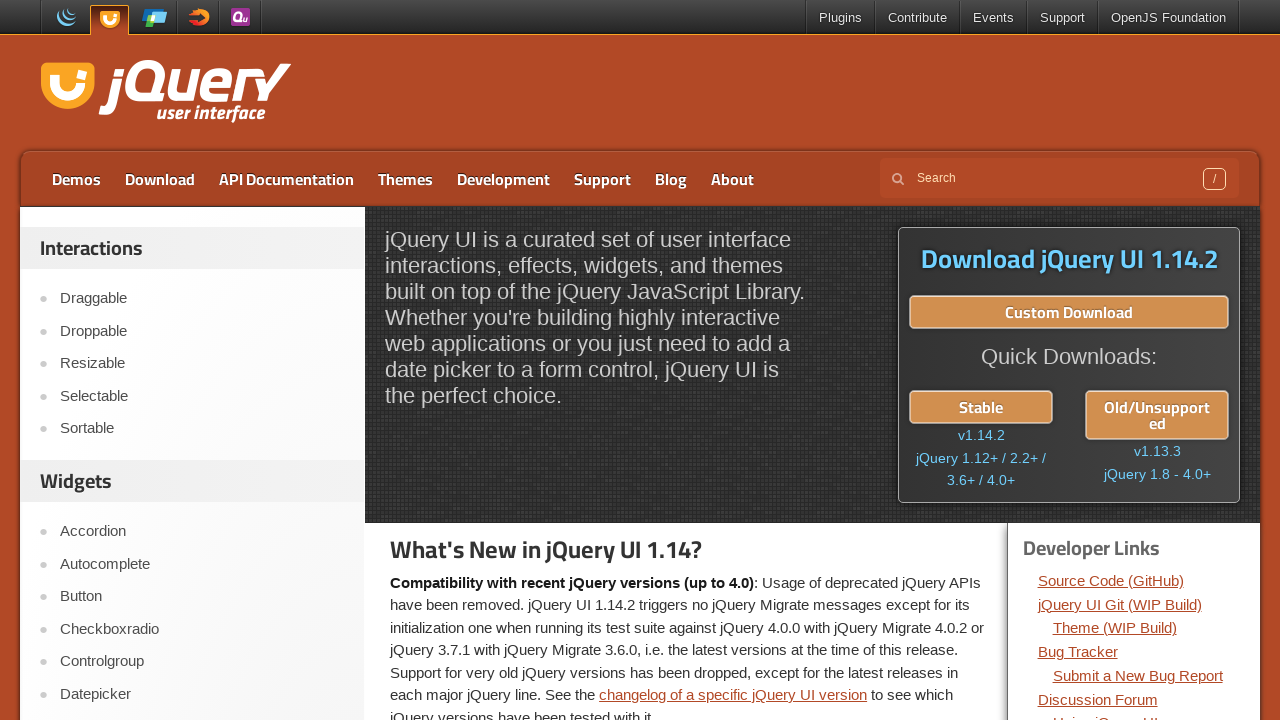

Navigated to jQuery UI website
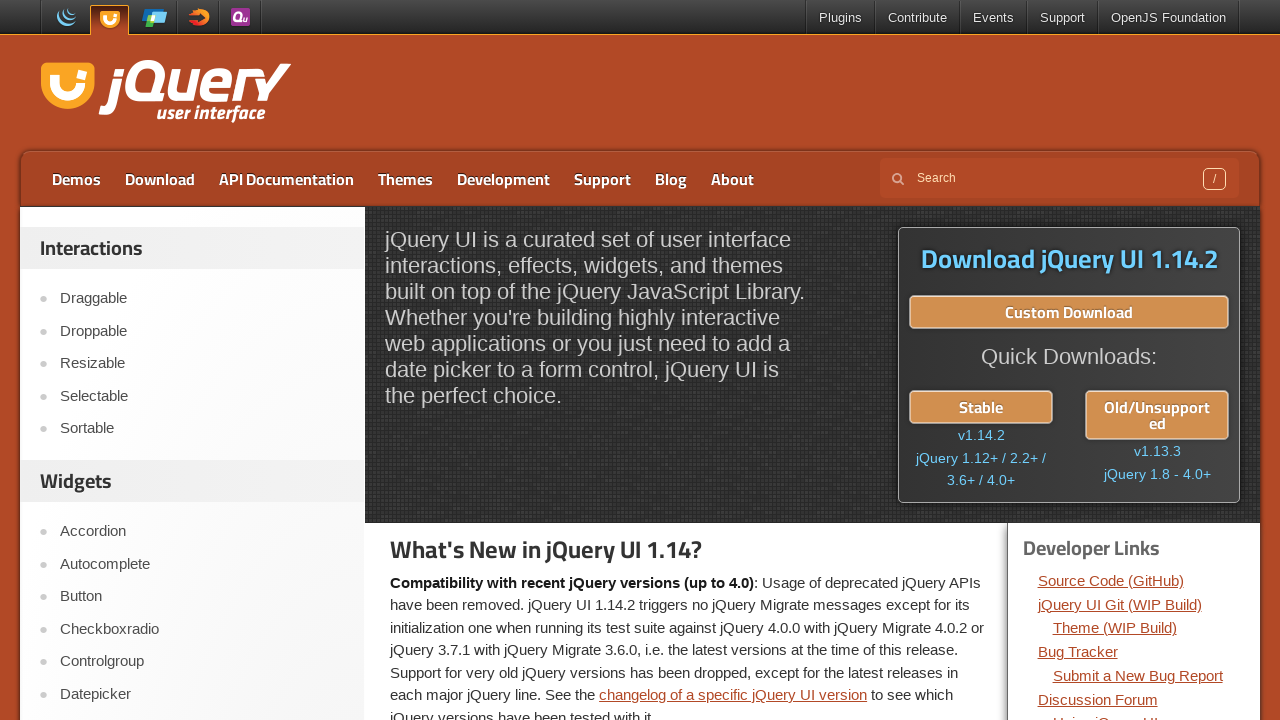

Located the Easing link on the page
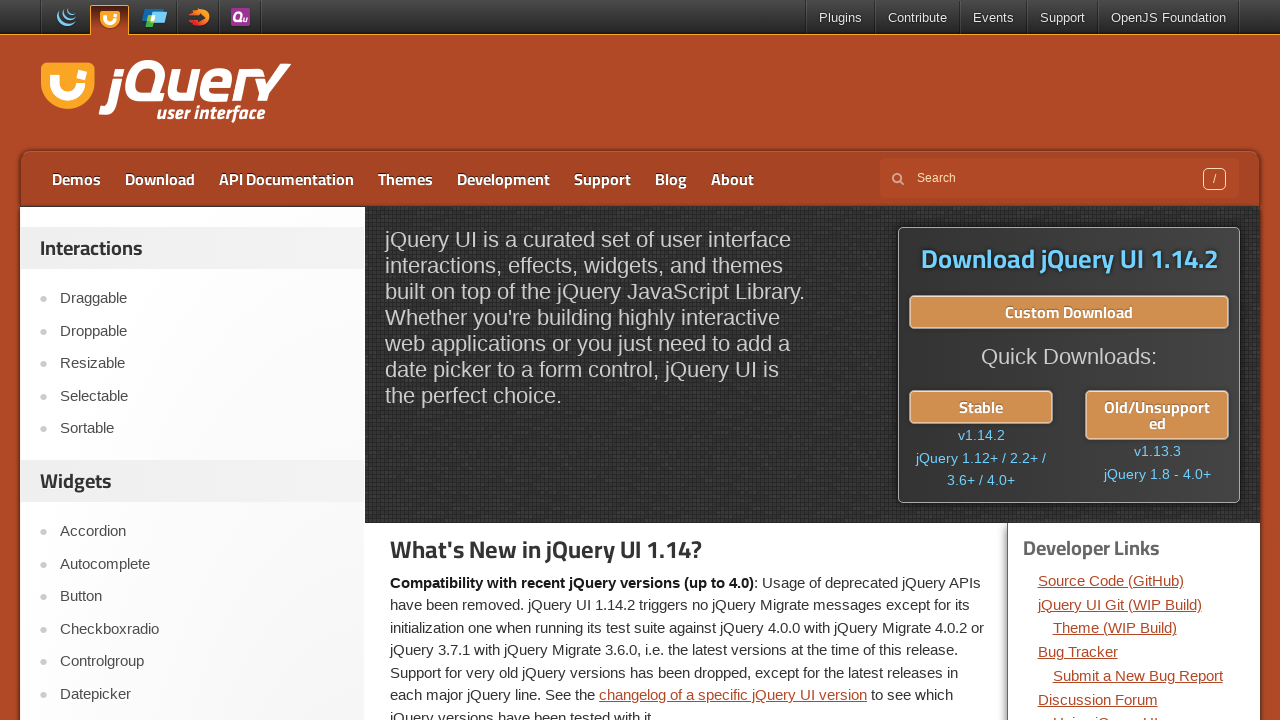

Scrolled Easing link into view
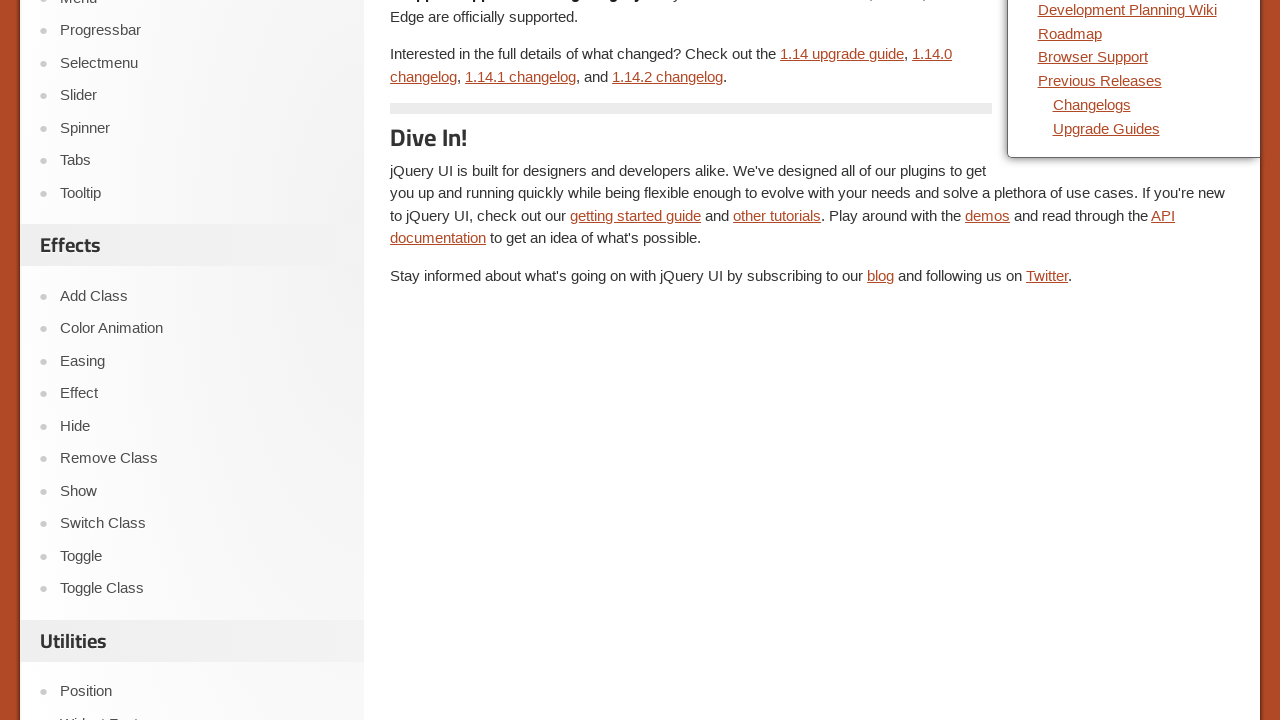

Clicked on the Easing link at (202, 361) on xpath=//a[text()='Easing']
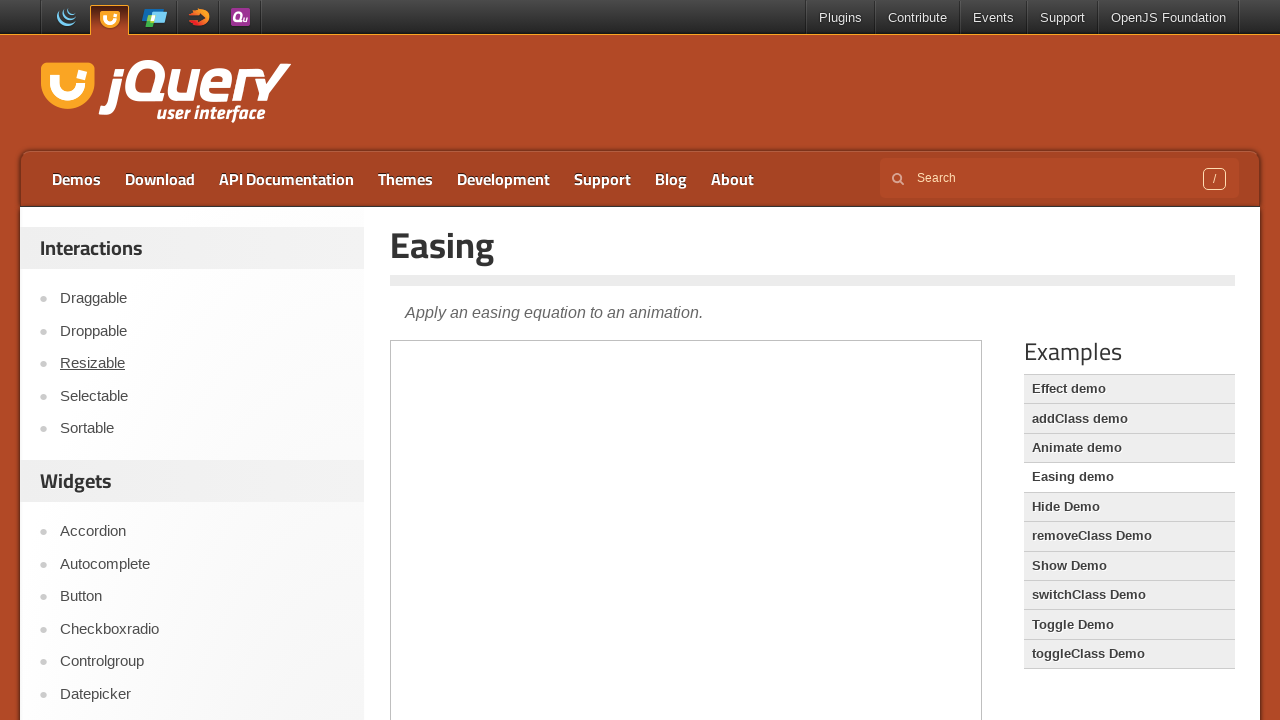

Easing documentation page loaded successfully
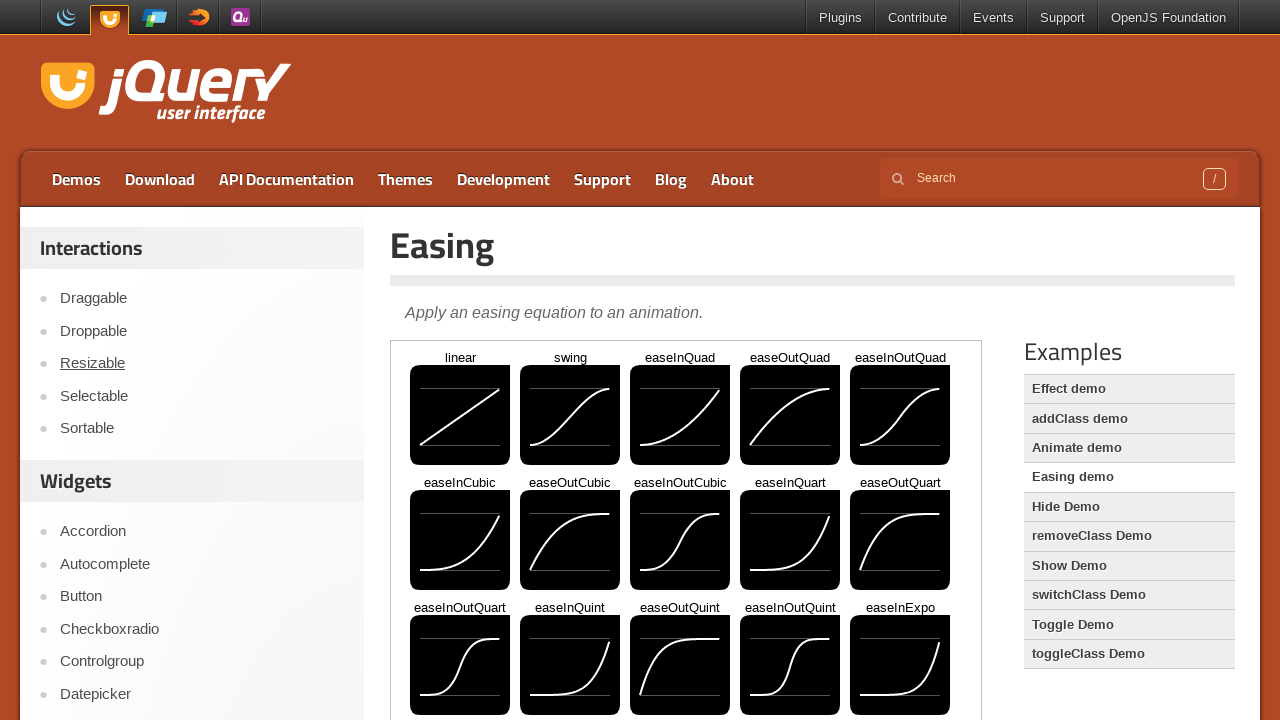

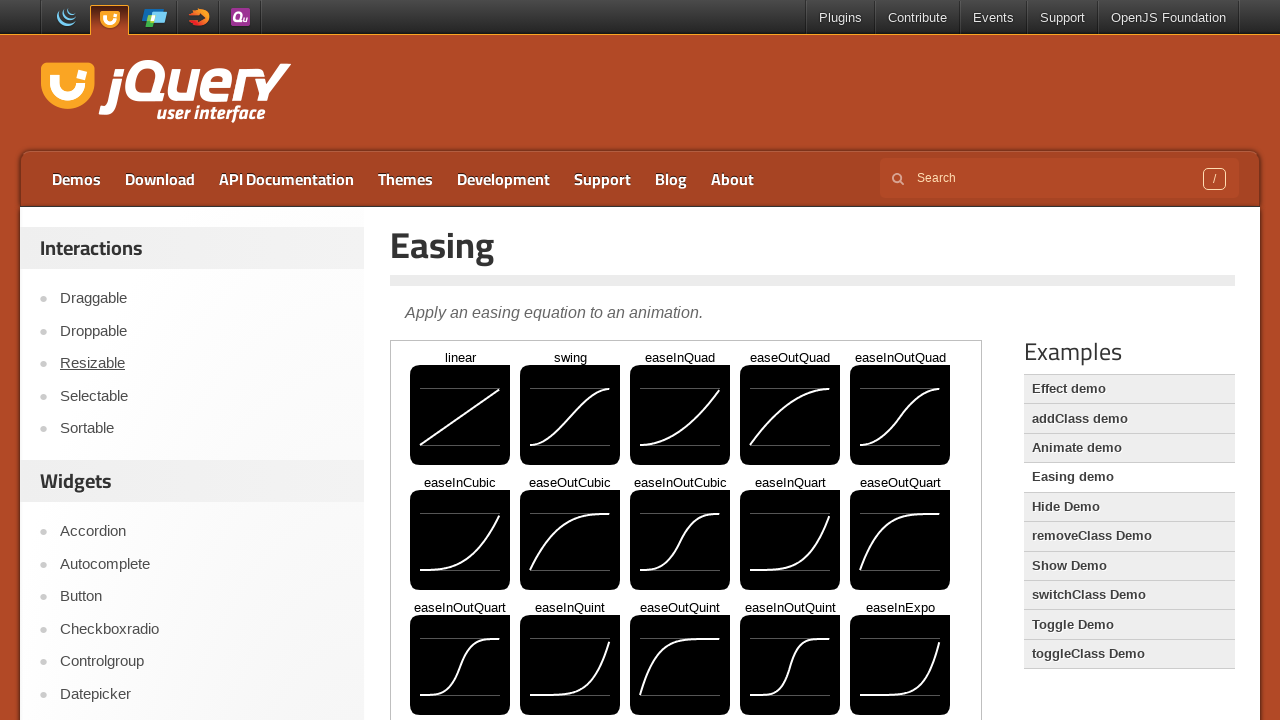